Tests hover functionality by moving mouse over an image element and verifying that hidden text becomes visible

Starting URL: https://the-internet.herokuapp.com/hovers

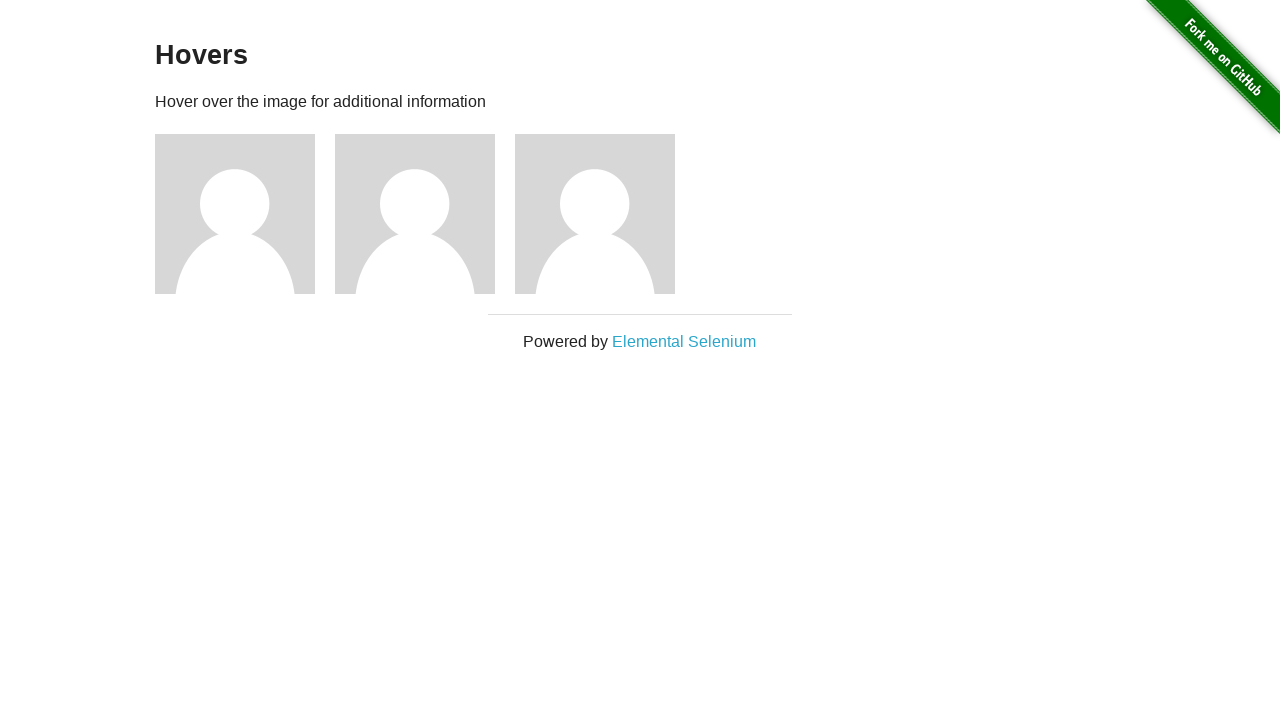

Hovered over the second image figure to reveal hidden text at (245, 214) on #content .figure:nth-child(3)
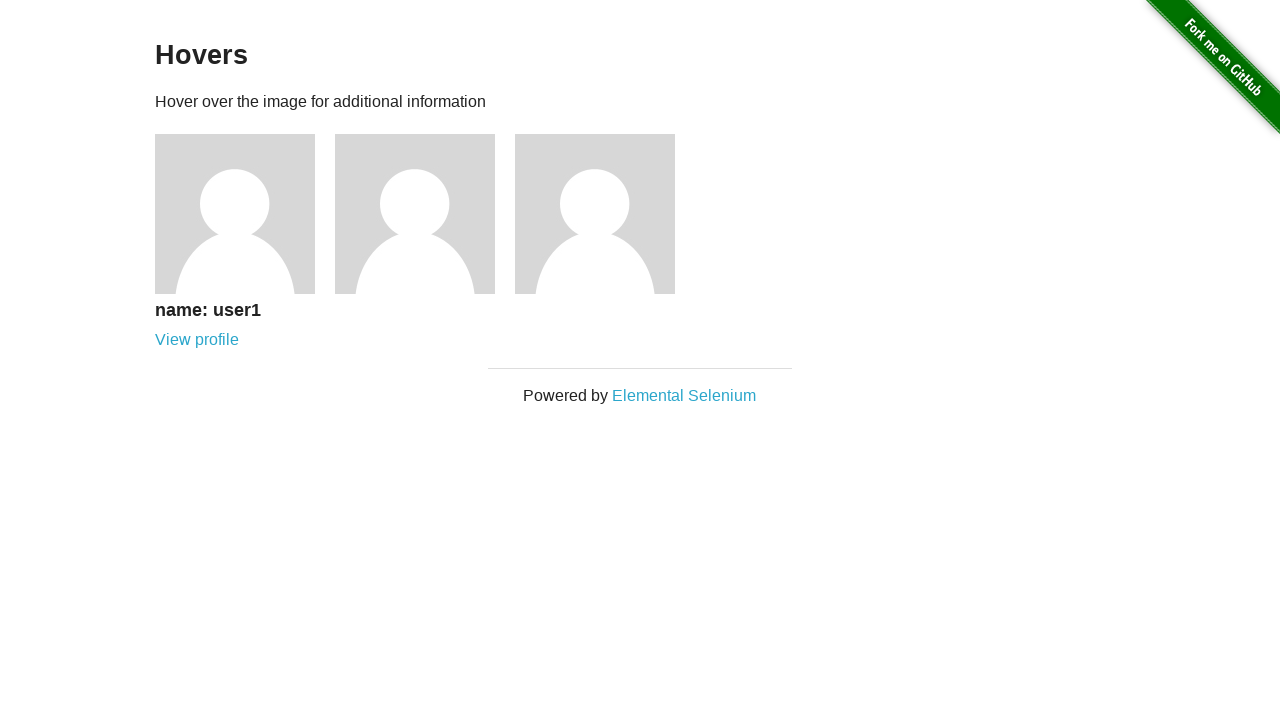

Retrieved caption text from the hovered image
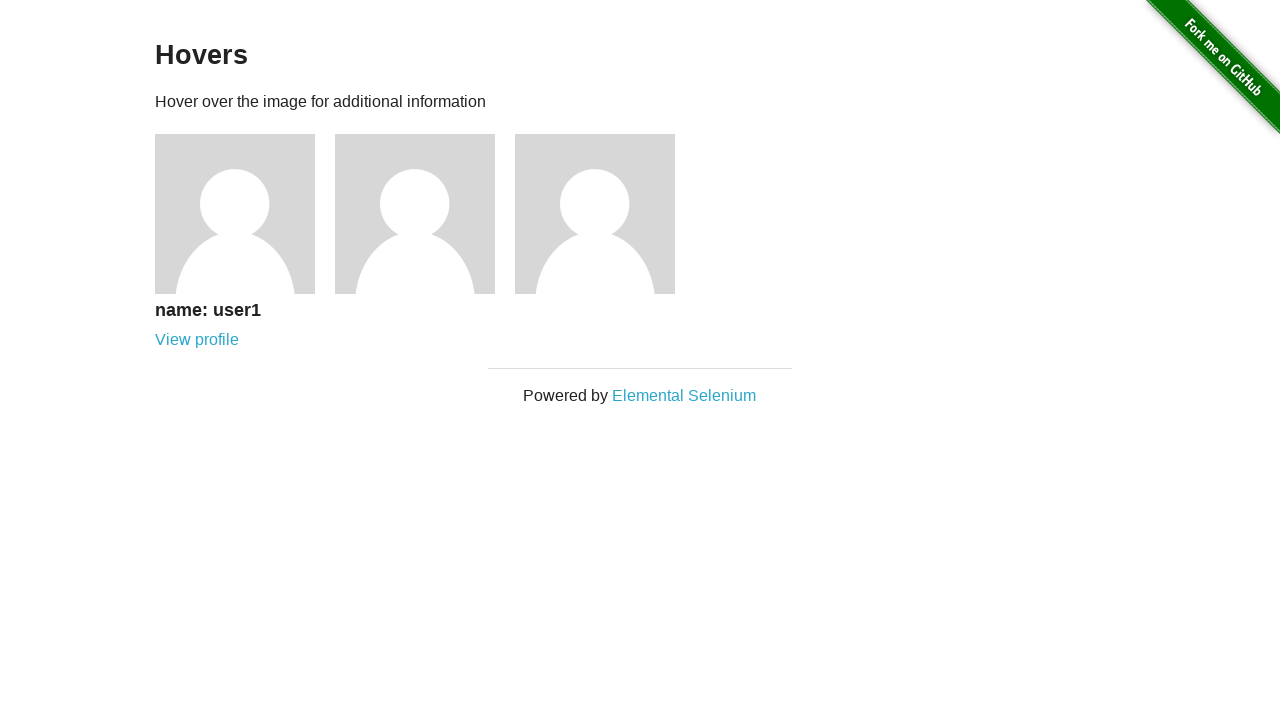

Verified that caption text matches expected value 'name: user2'
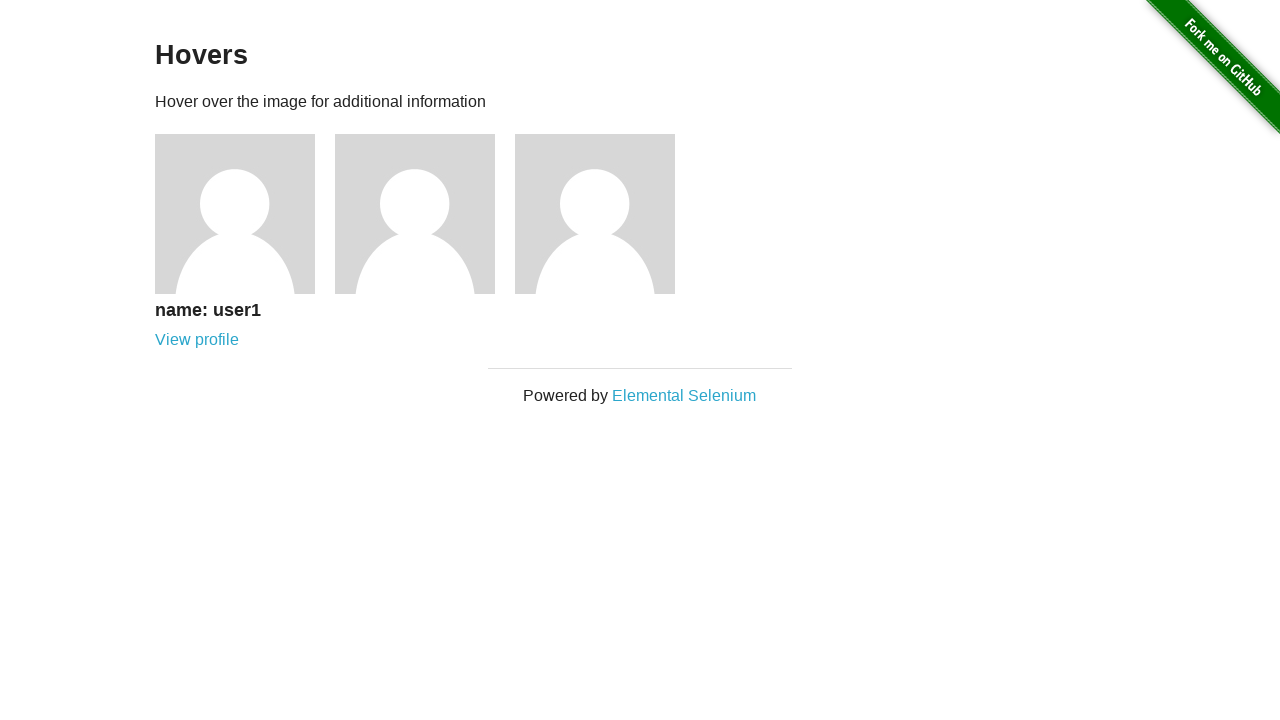

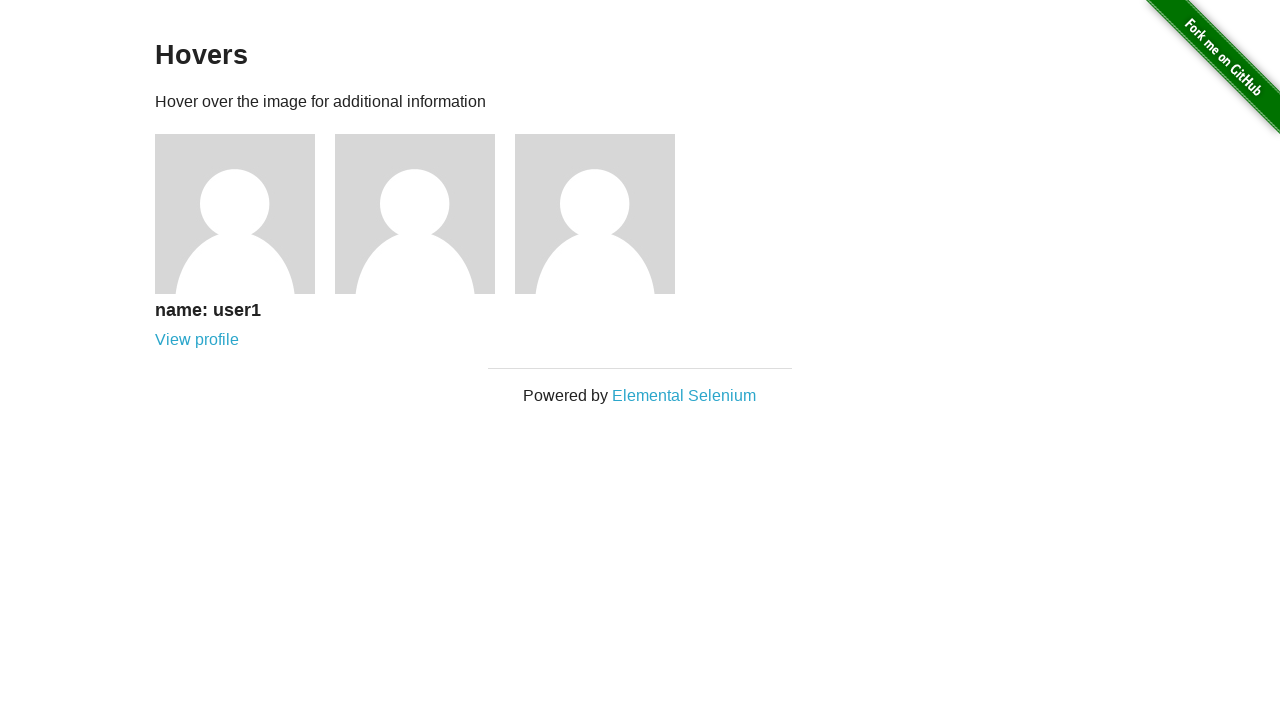